Tests registration form submission by filling first name, last name, and email fields, then verifying the success message

Starting URL: http://suninjuly.github.io/registration1.html

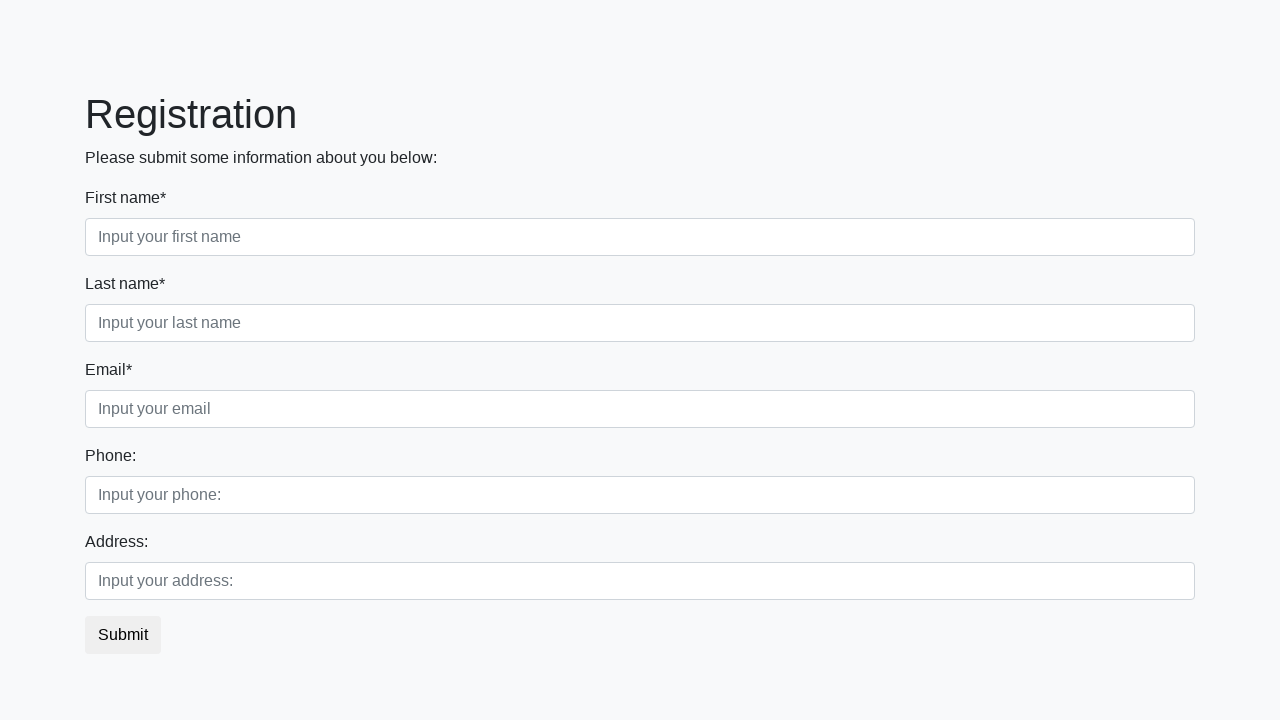

Filled first name field with 'Nikita' on .first_block .first
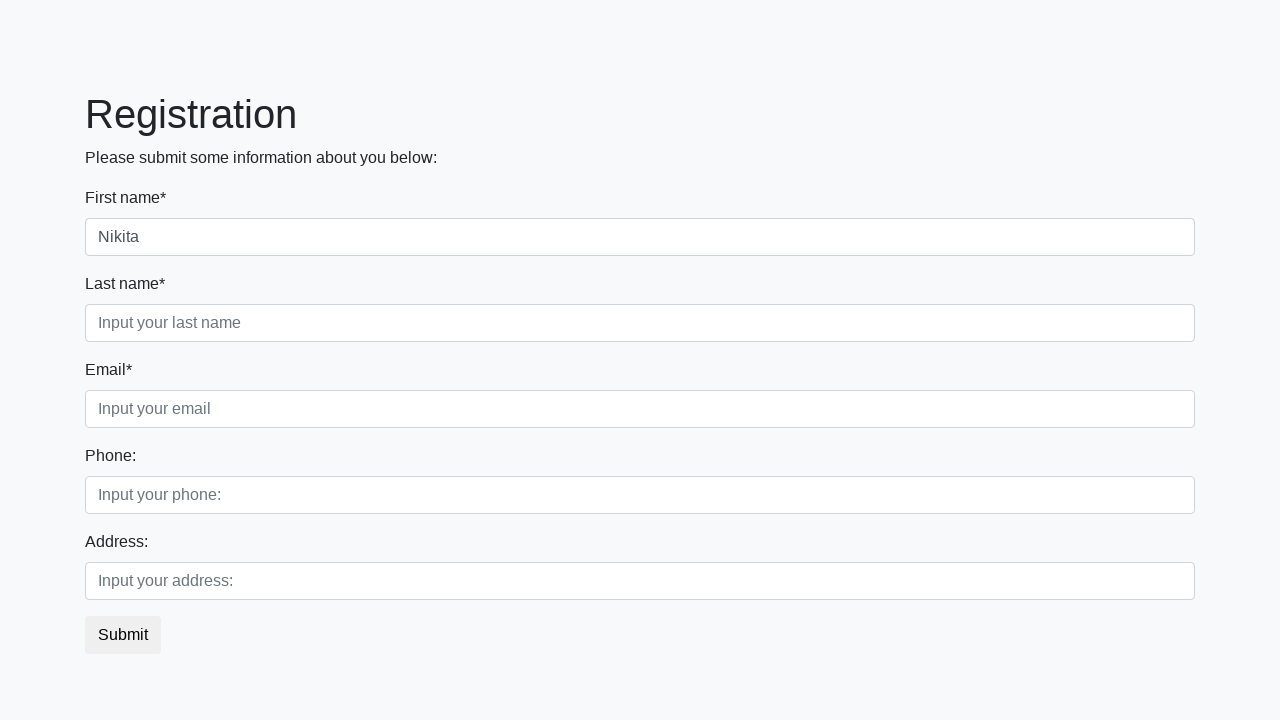

Filled last name field with 'Shavandin' on .first_block .second
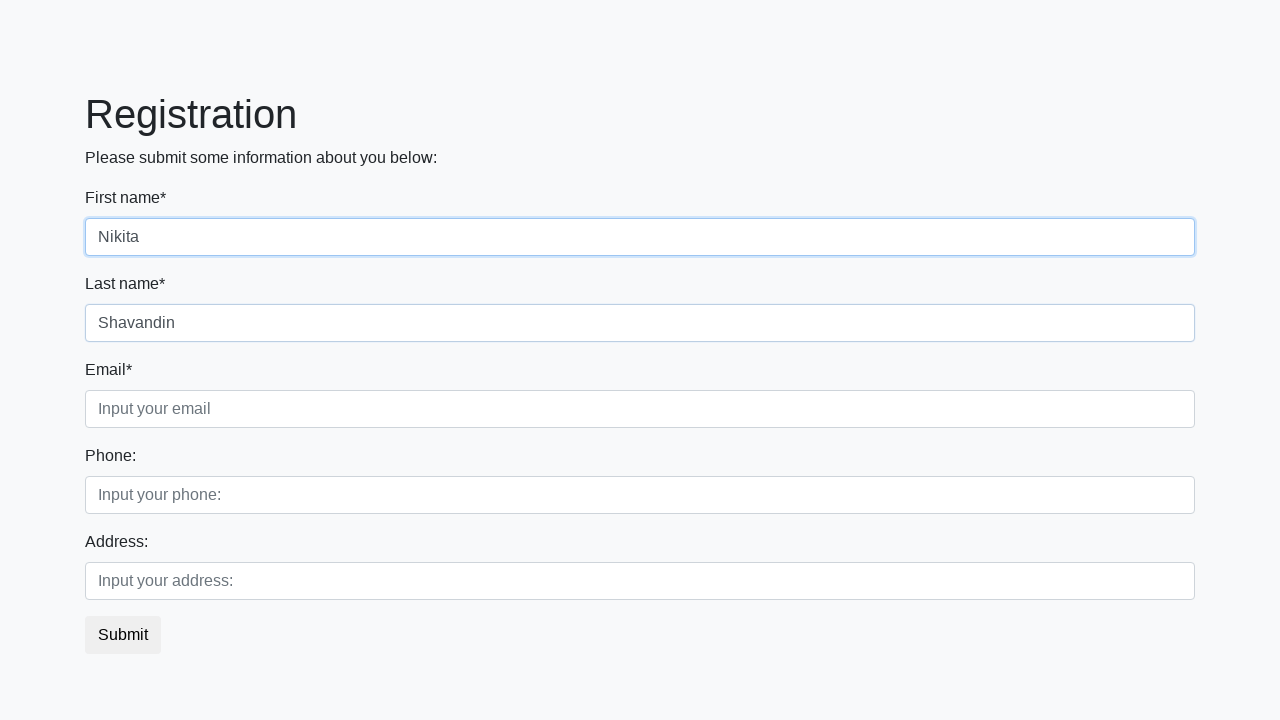

Filled email field with 'test@example.com' on .first_block .third
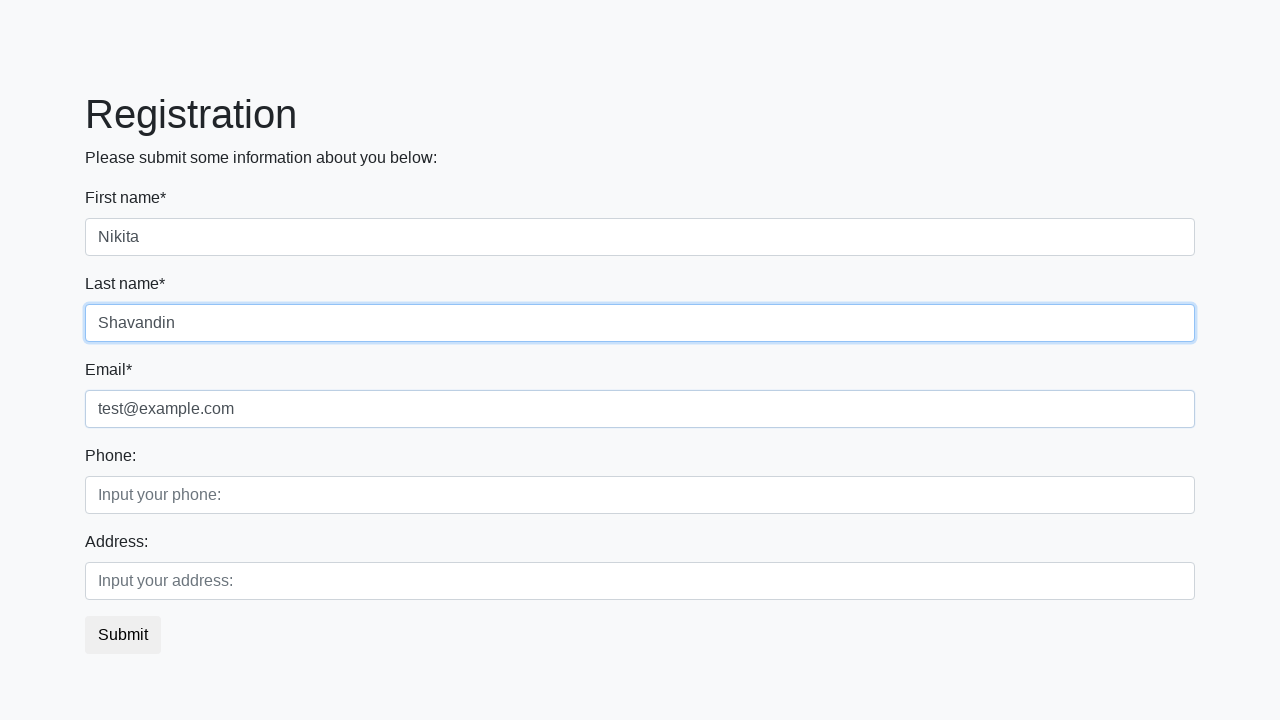

Clicked submit button to register at (123, 635) on button.btn
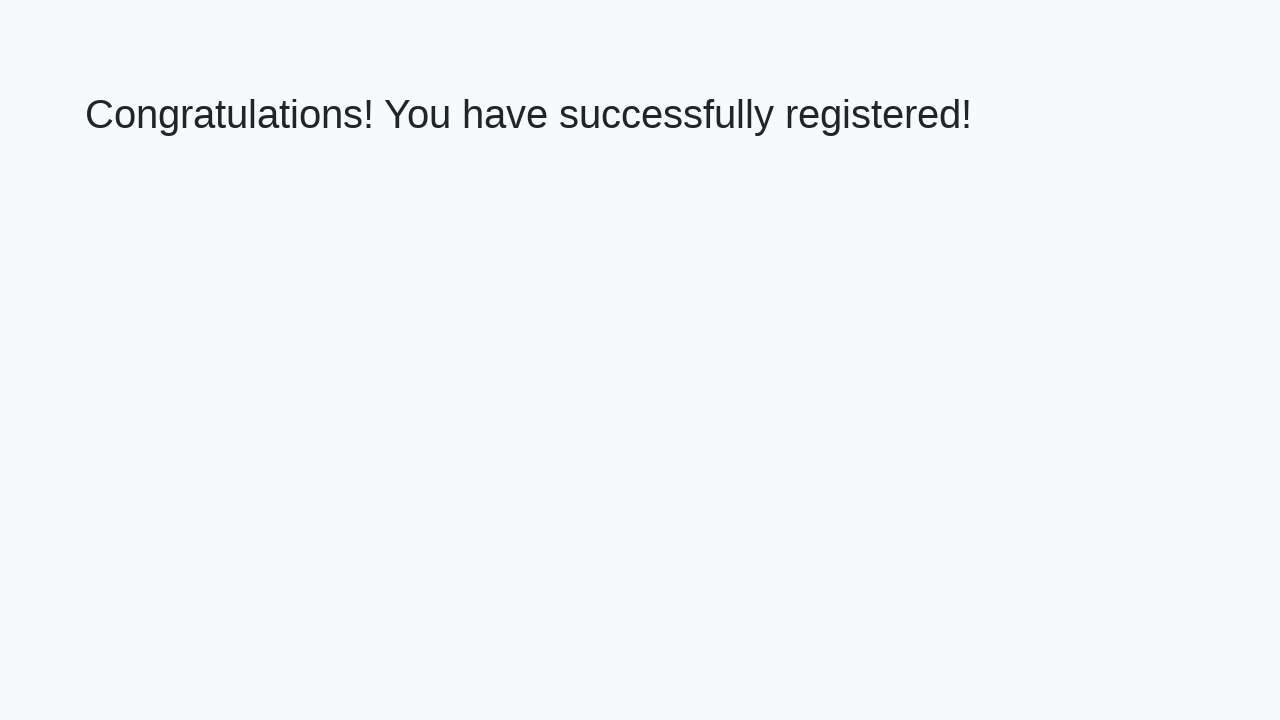

Success message heading loaded
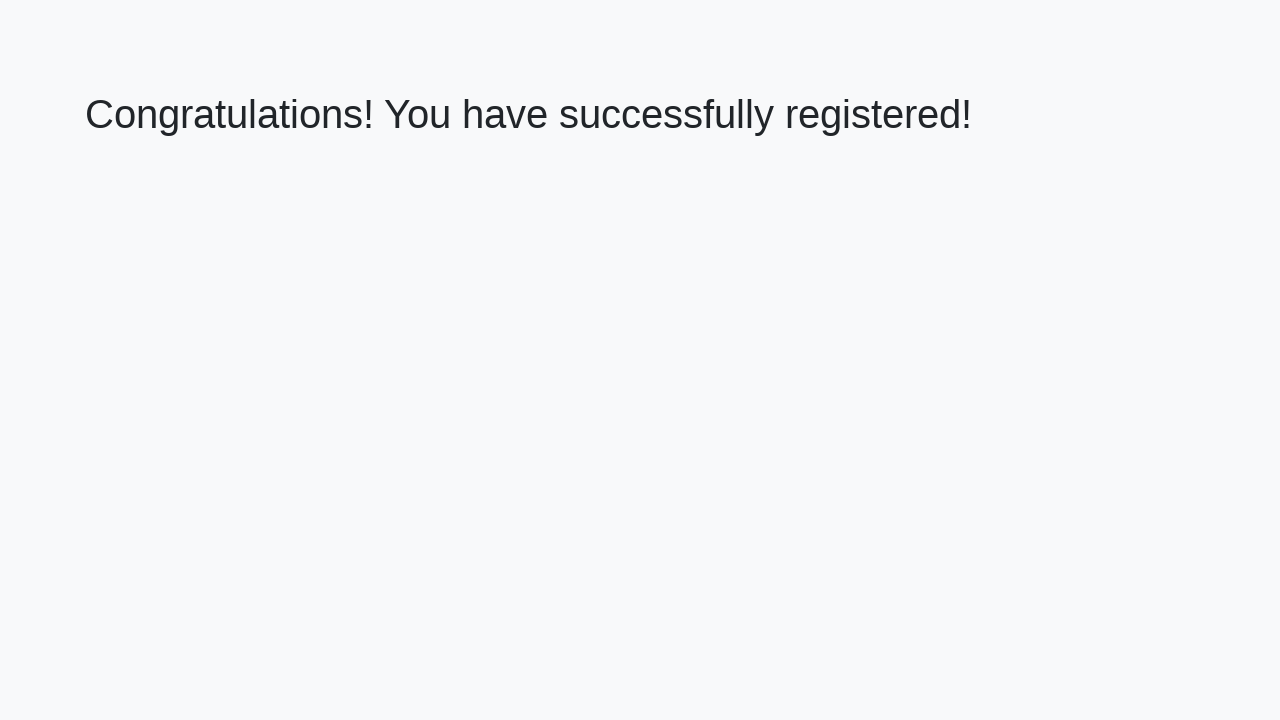

Retrieved success message text: 'Congratulations! You have successfully registered!'
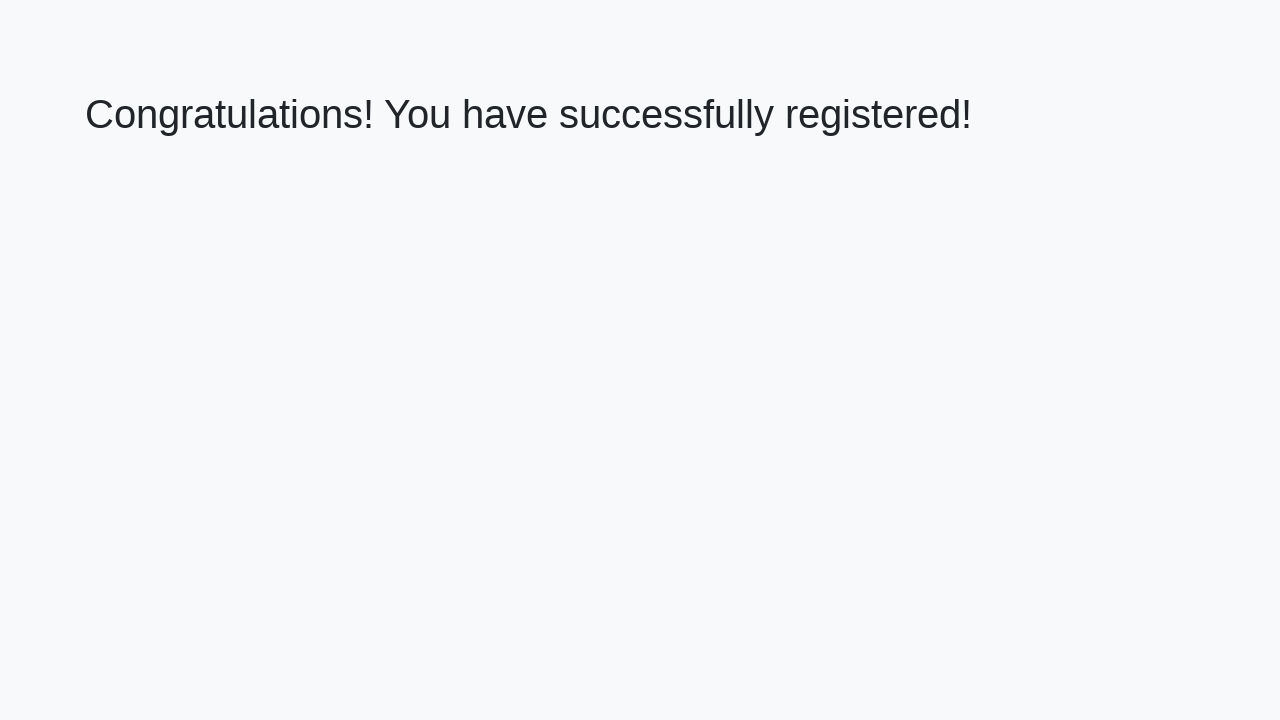

Verified success message matches expected text
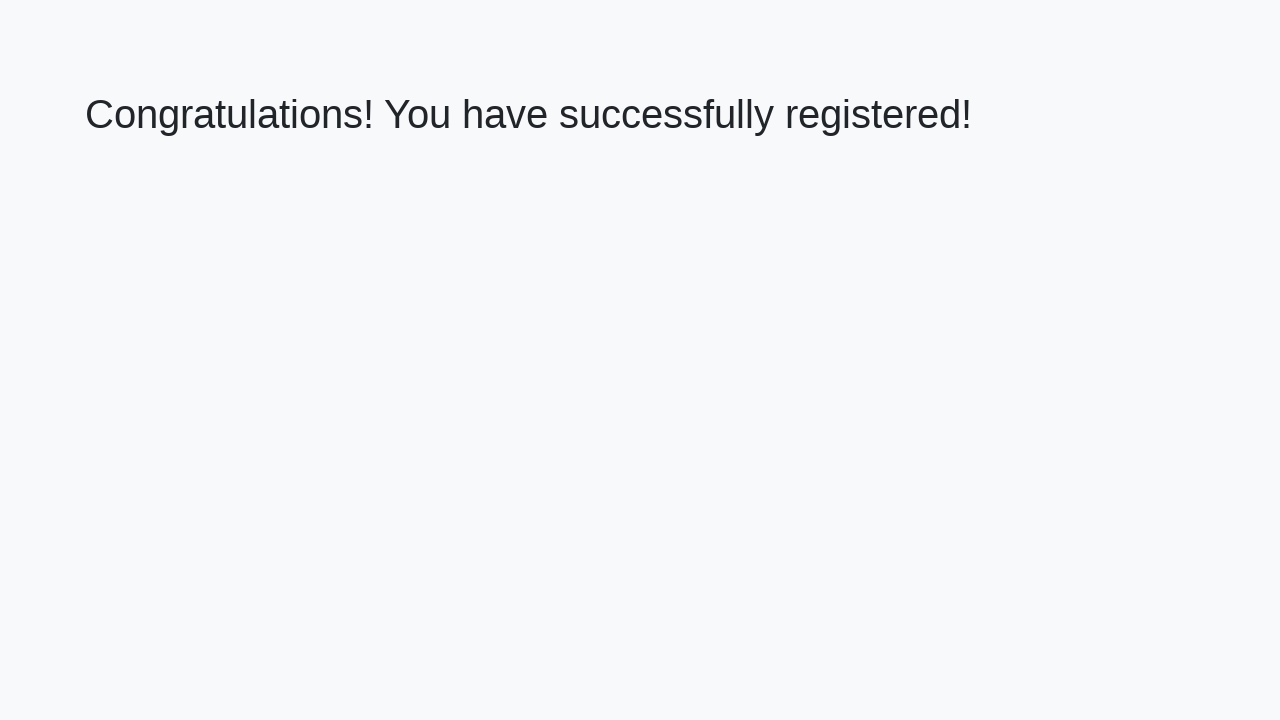

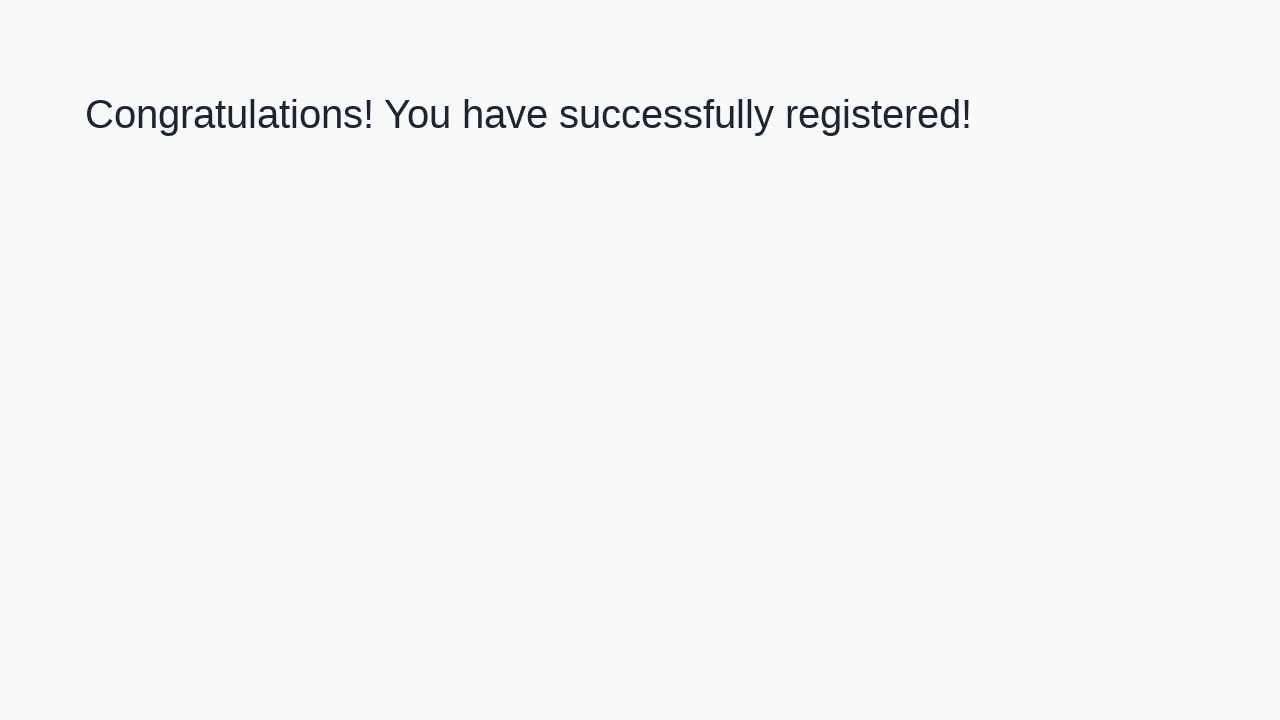